Tests the sorting functionality of a vegetable/fruit list by clicking the column header and verifying that the displayed items are sorted alphabetically

Starting URL: https://rahulshettyacademy.com/seleniumPractise/#/offers

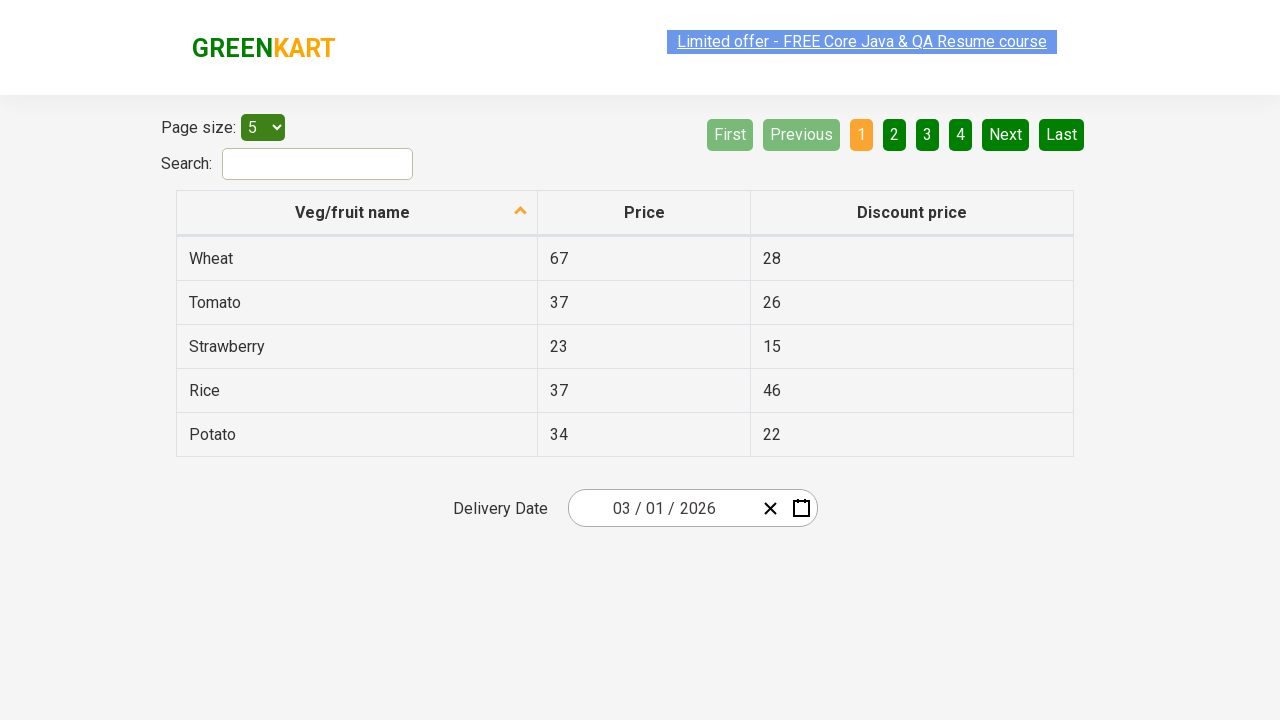

Clicked 'Veg/fruit name' column header to sort vegetables/fruits at (353, 212) on xpath=//span[text()='Veg/fruit name']
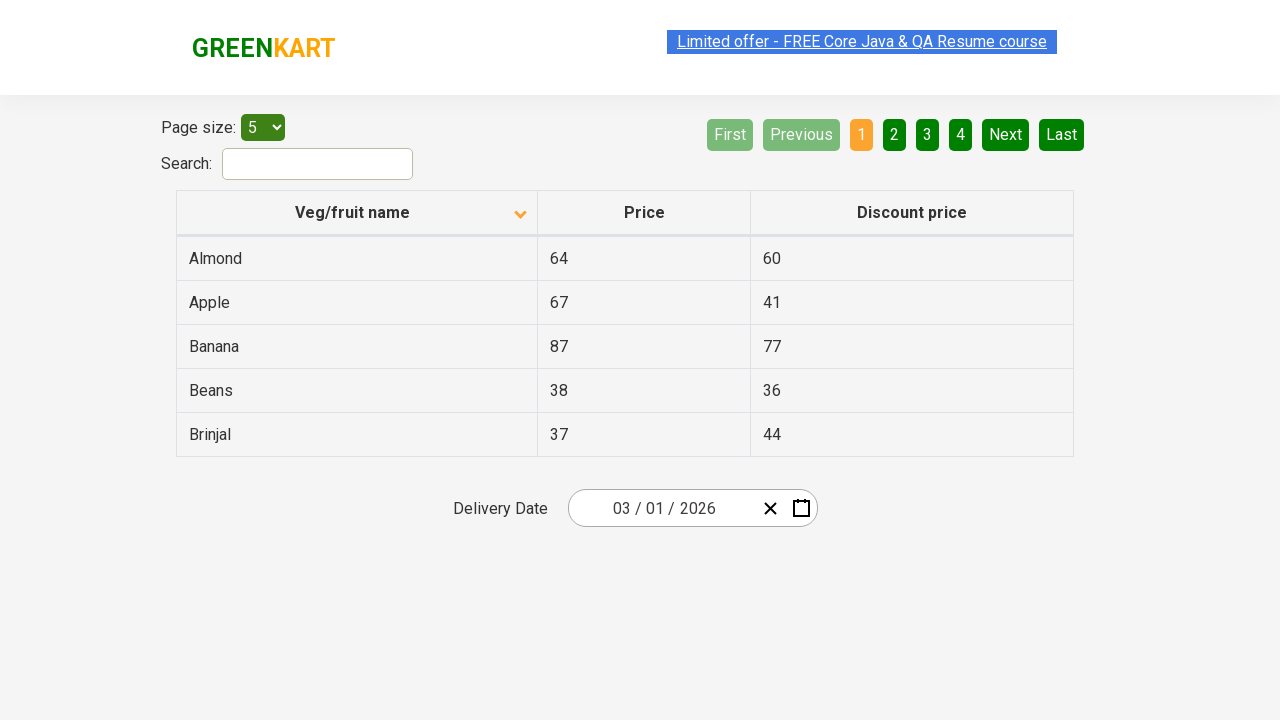

Table rows loaded and visible
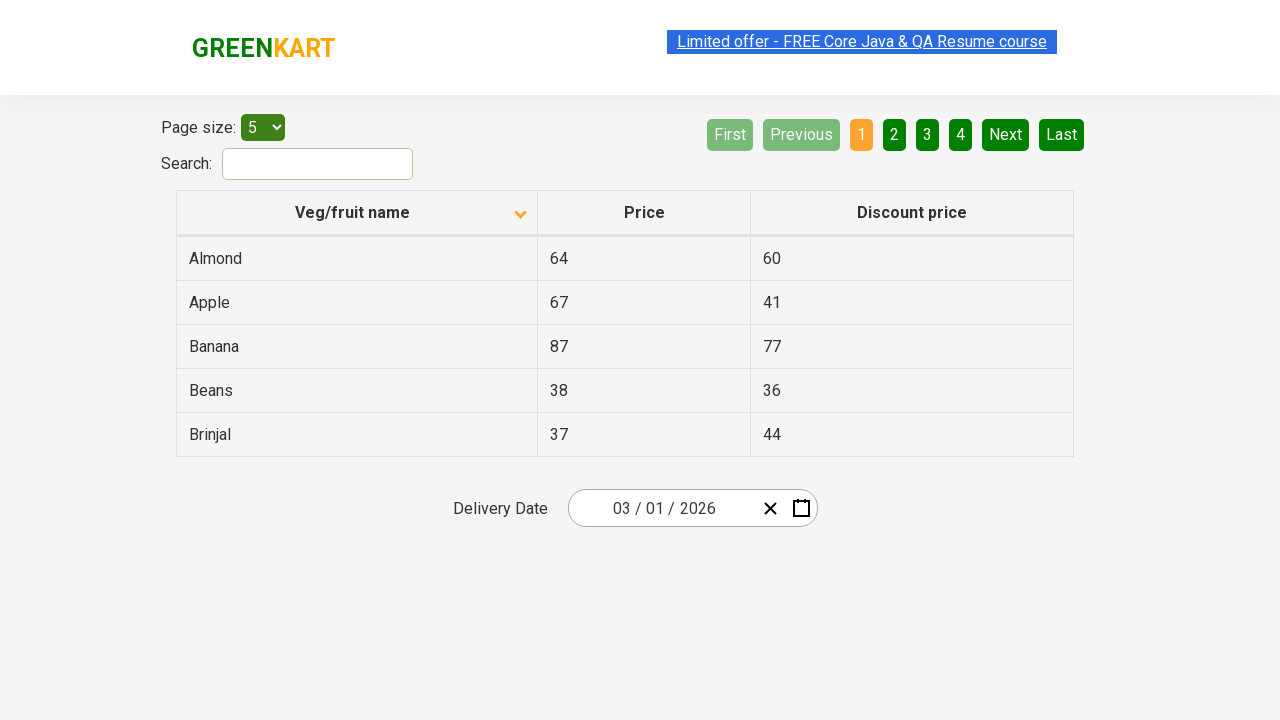

Retrieved 5 vegetable/fruit names from first column
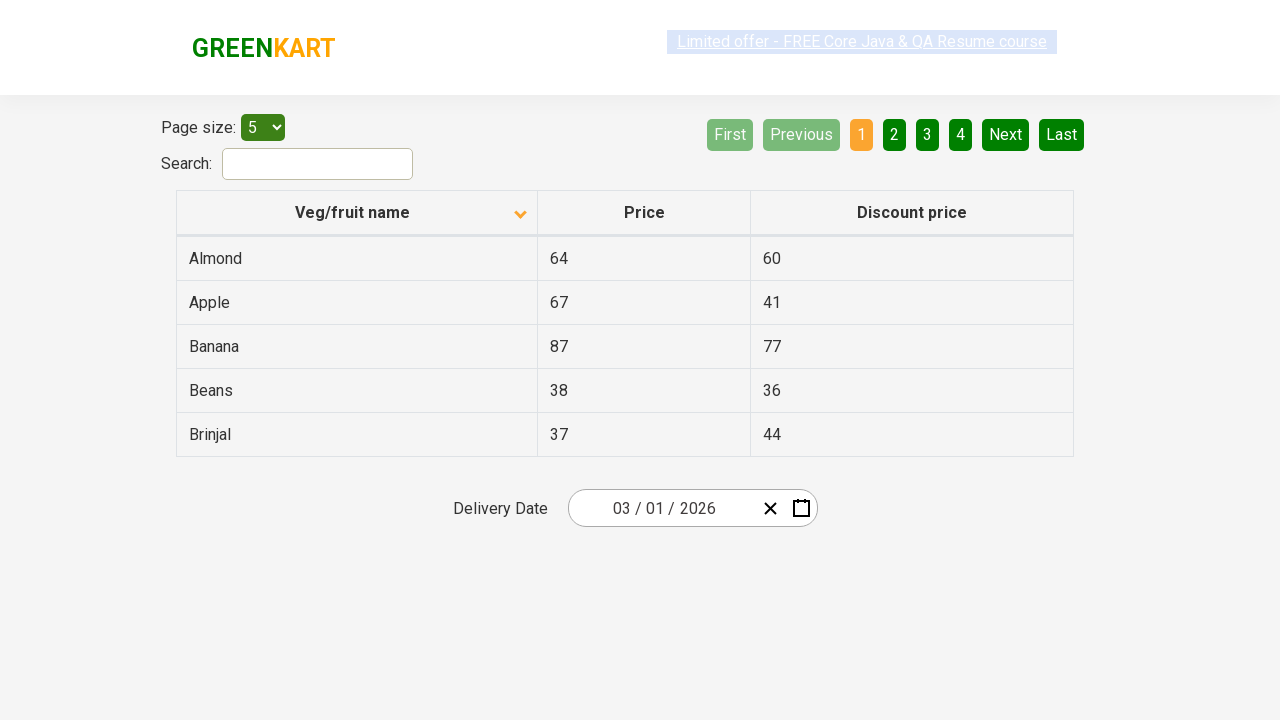

Extracted text content from all vegetable/fruit elements: ['Almond', 'Apple', 'Banana', 'Beans', 'Brinjal']
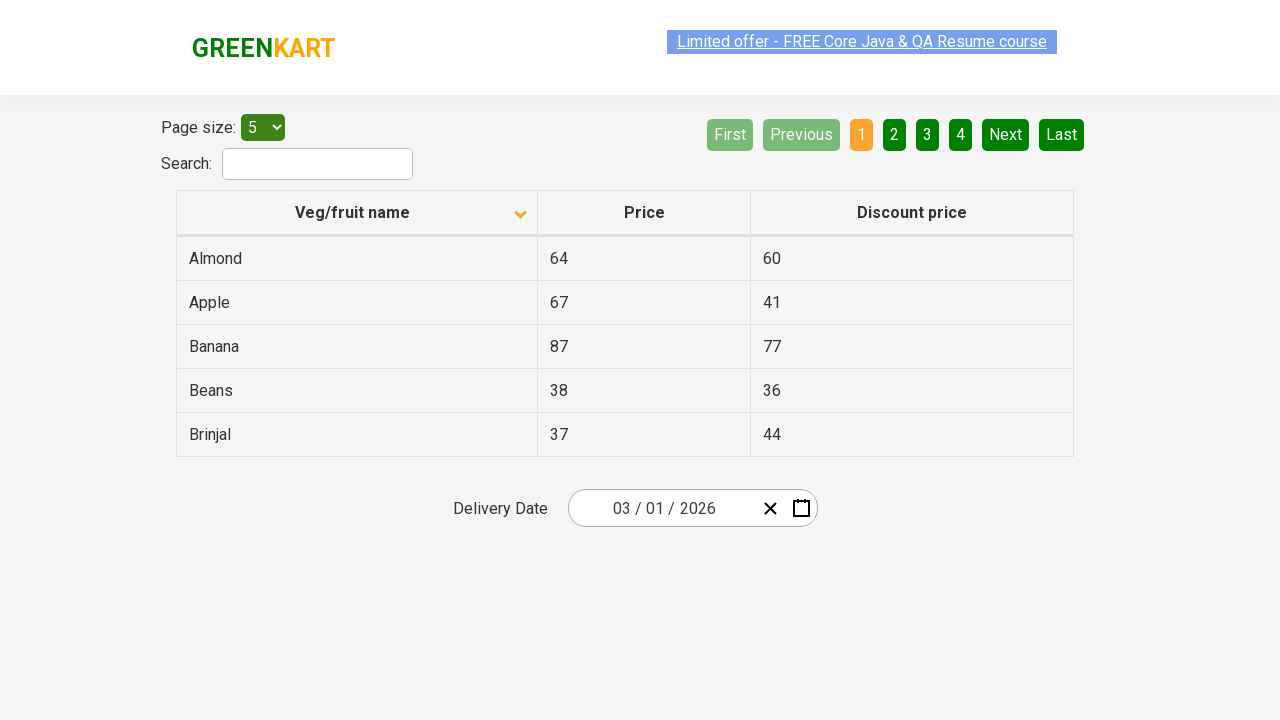

Verified sorting by comparing browser list with alphabetically sorted list
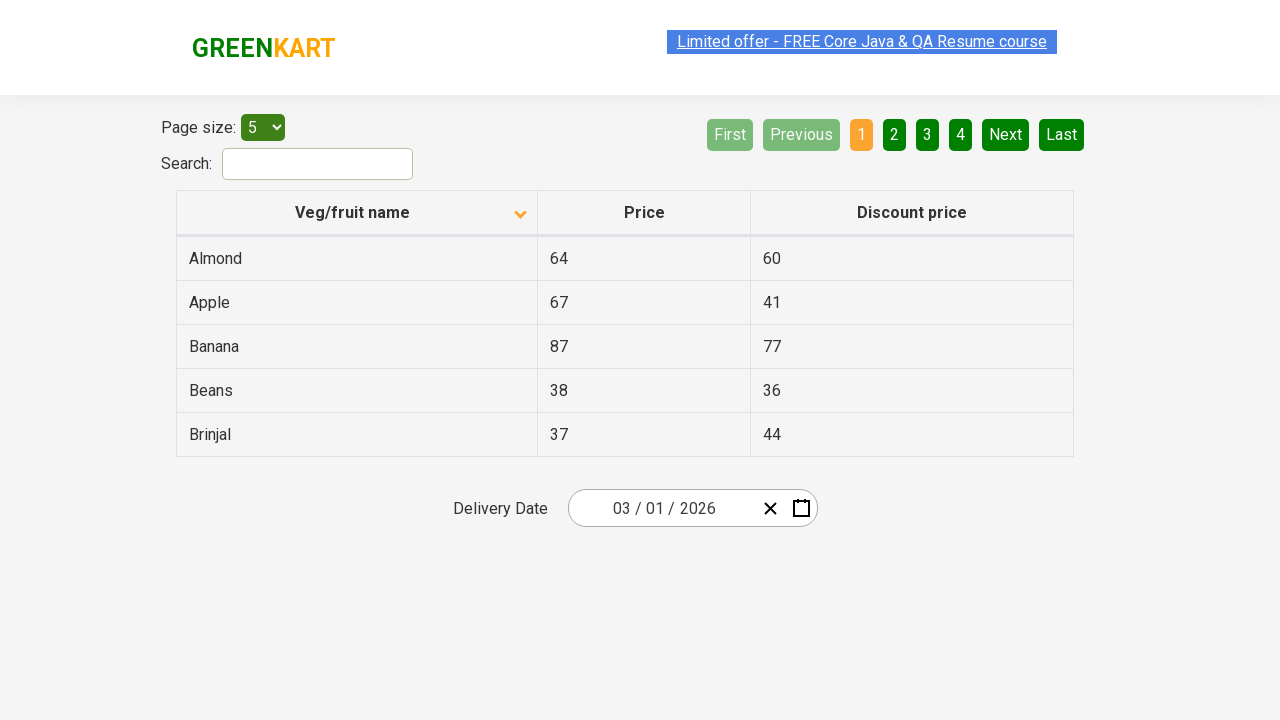

Assertion passed: vegetables/fruits are sorted alphabetically
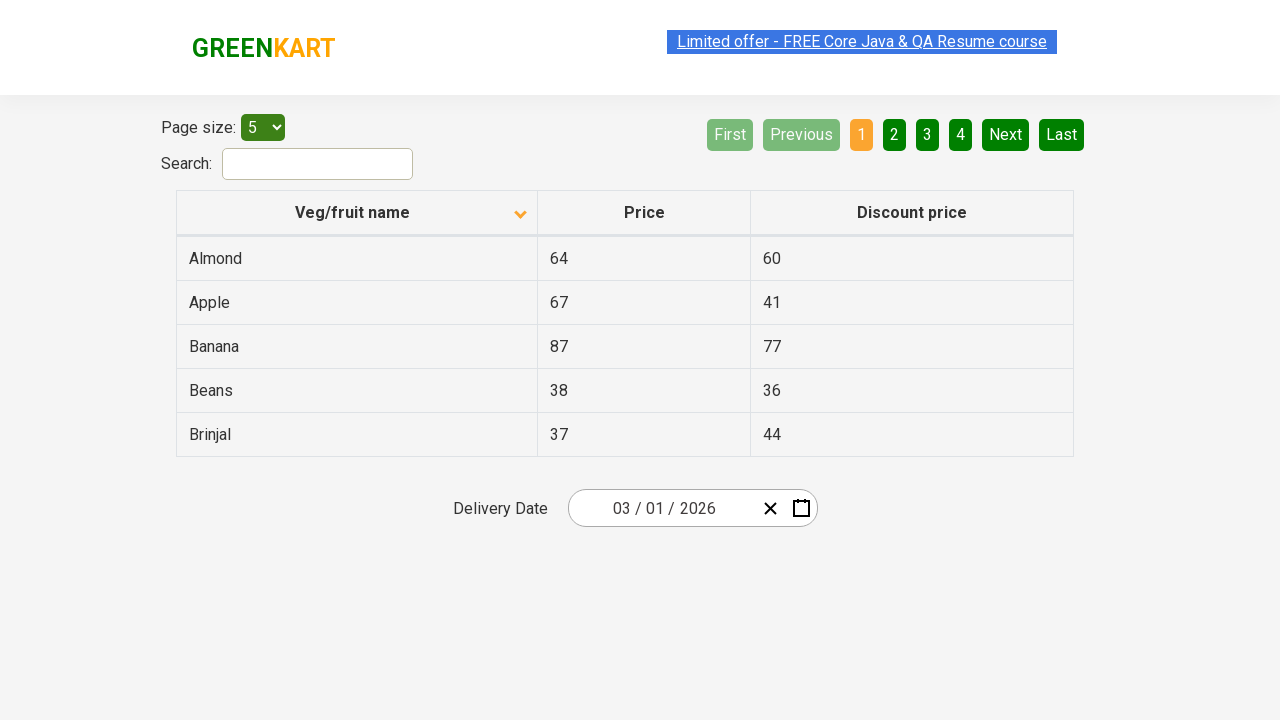

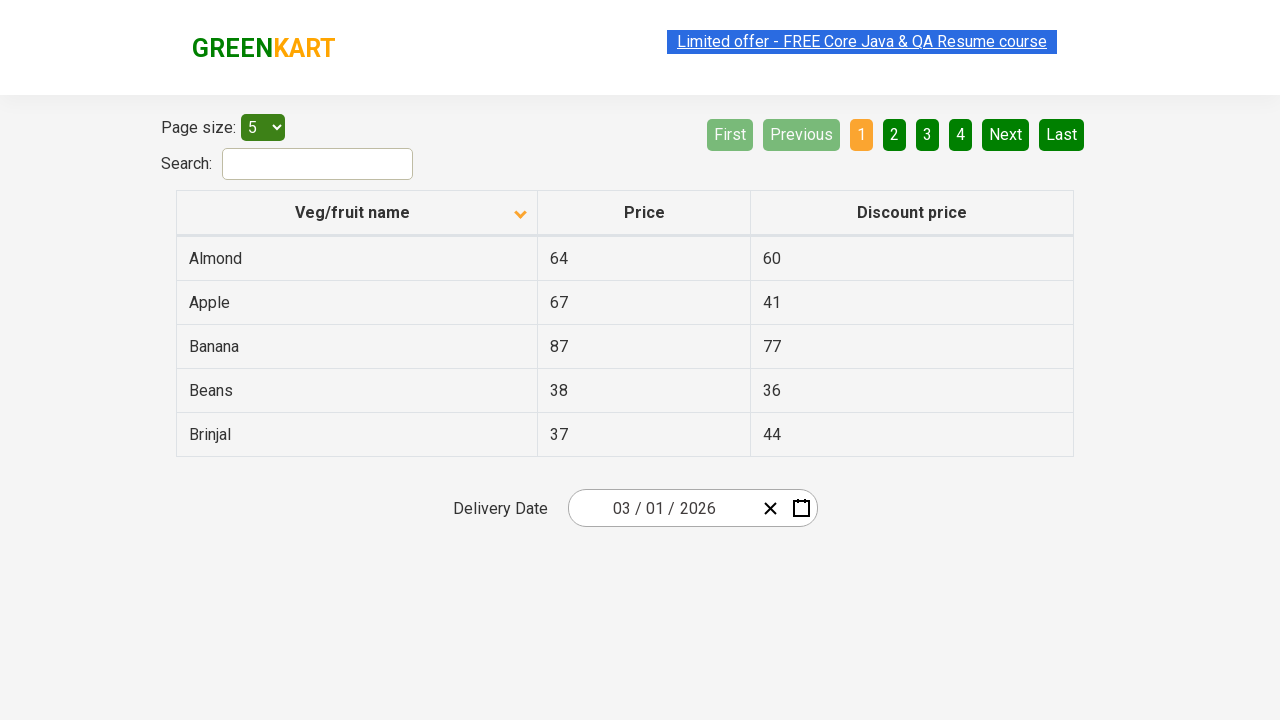